Tests Shadow DOM interaction by navigating through nested shadow roots to find and fill a pizza input field on a selector testing page.

Starting URL: https://selectorshub.com/iframe-in-shadow-dom/

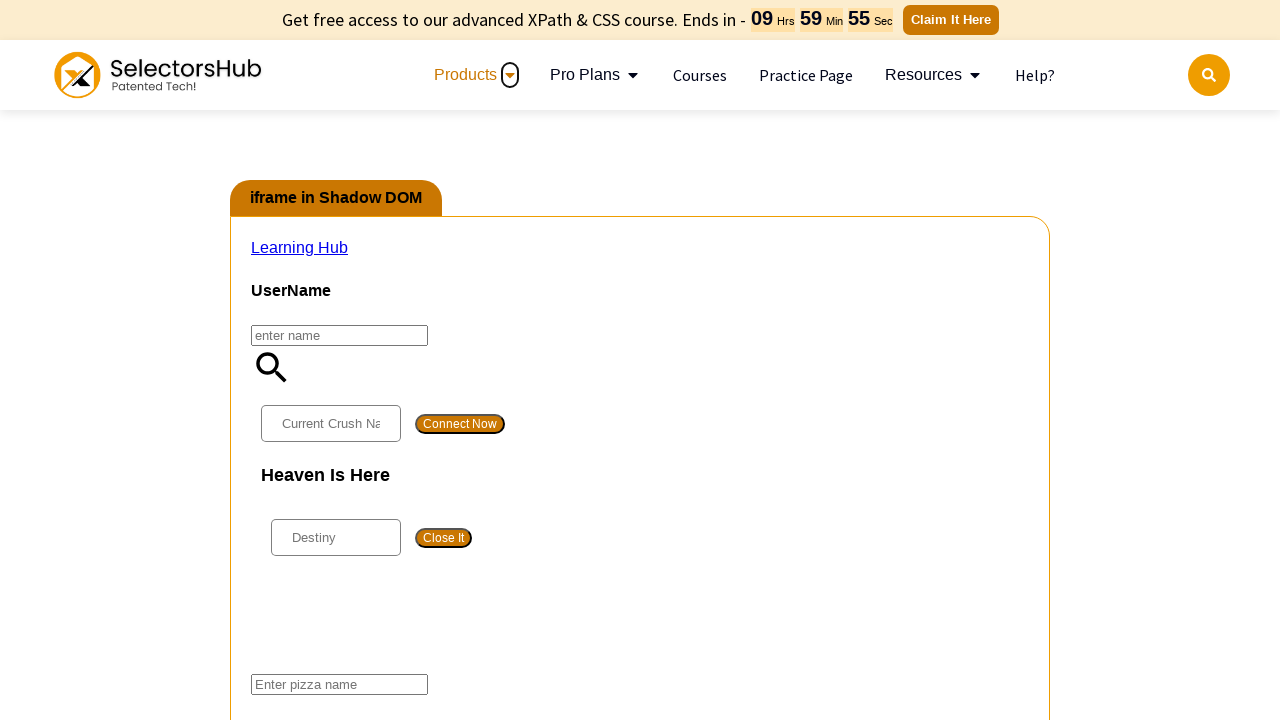

Waited 3 seconds for page to load
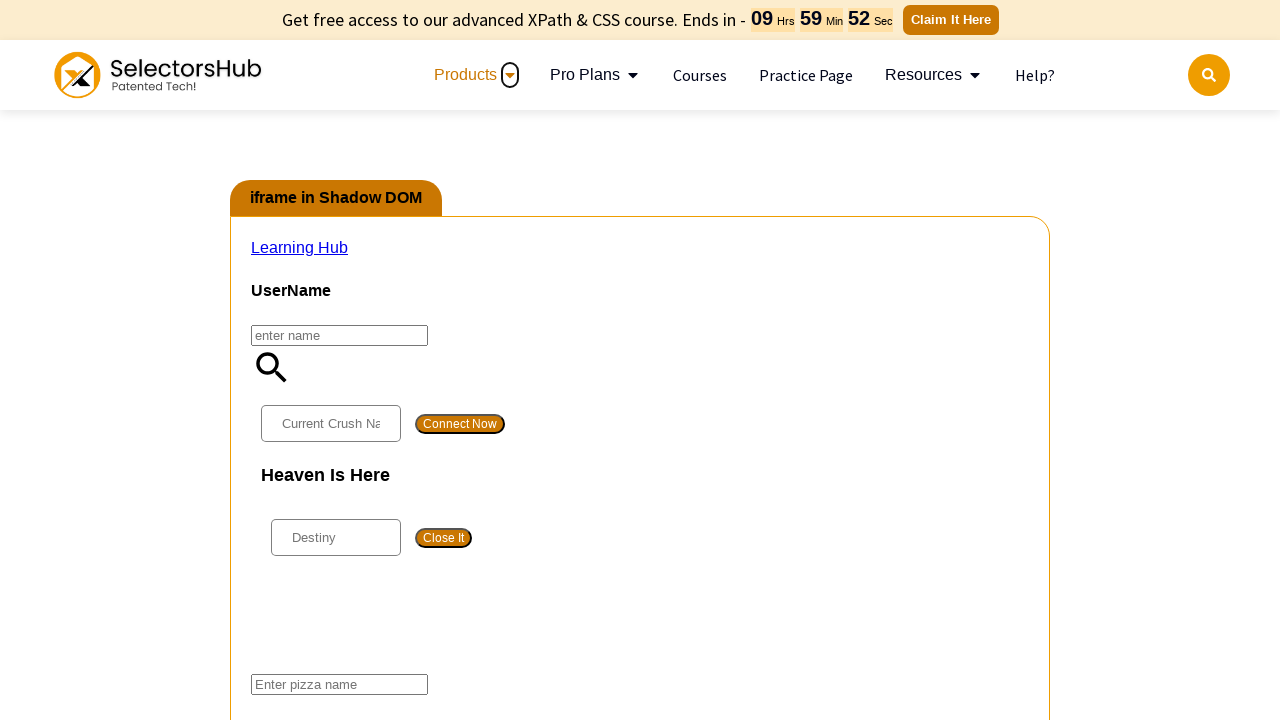

Located pizza input field through nested shadow DOM (userName > app2 > pizza)
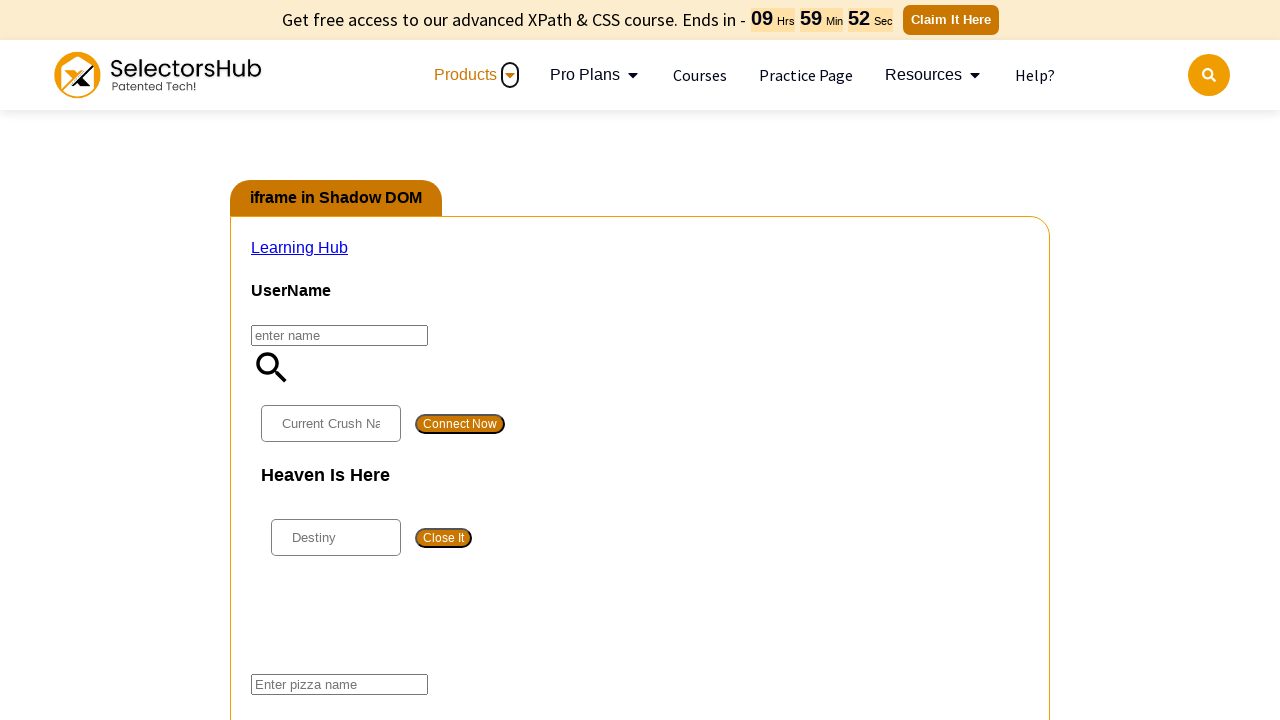

Filled pizza input field with 'veg pizza' using JavaScript evaluation through shadow DOM traversal
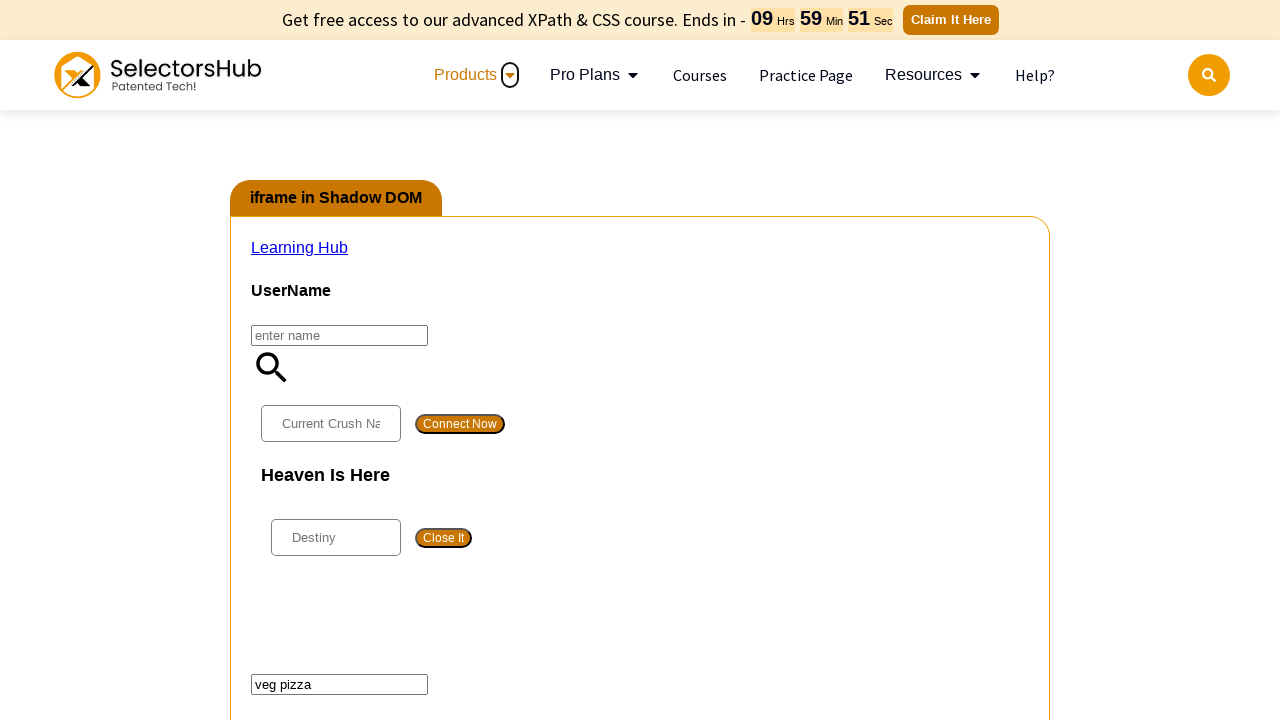

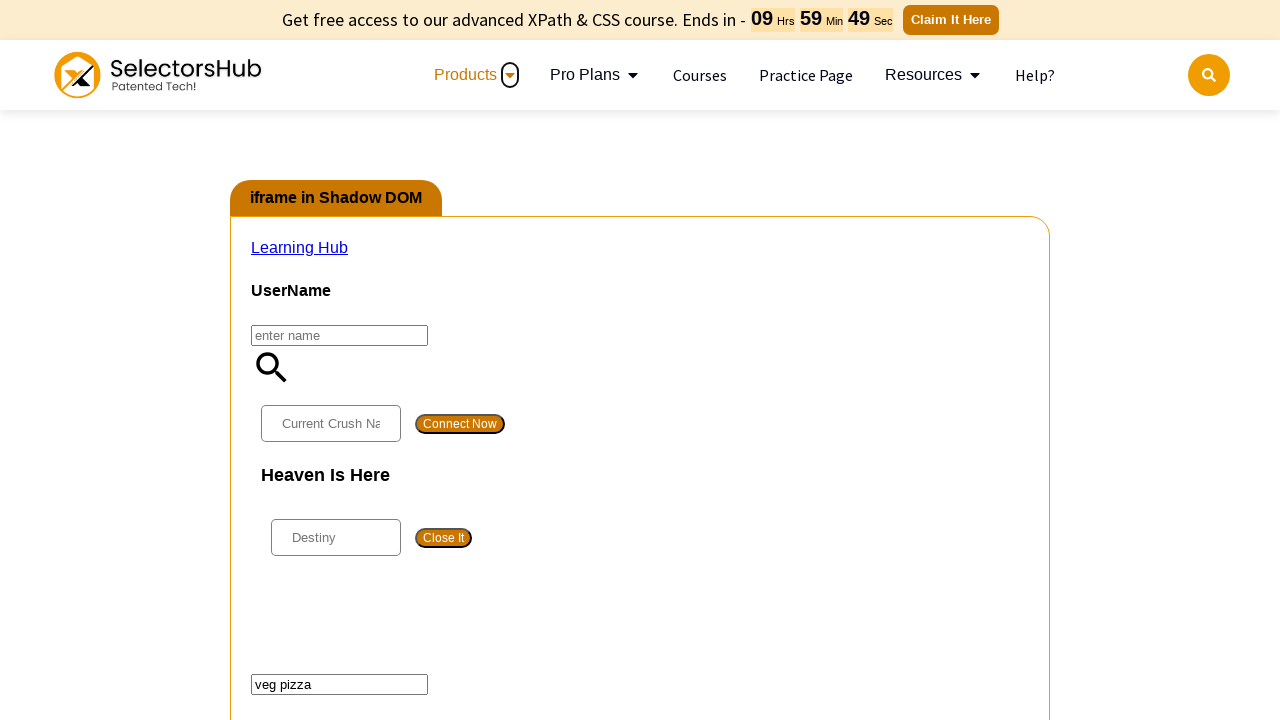